Navigates to Tiger Center landing page and clicks the Class Search button to verify it's accessible

Starting URL: https://tigercenter.rit.edu/tigerCenterApp/landing

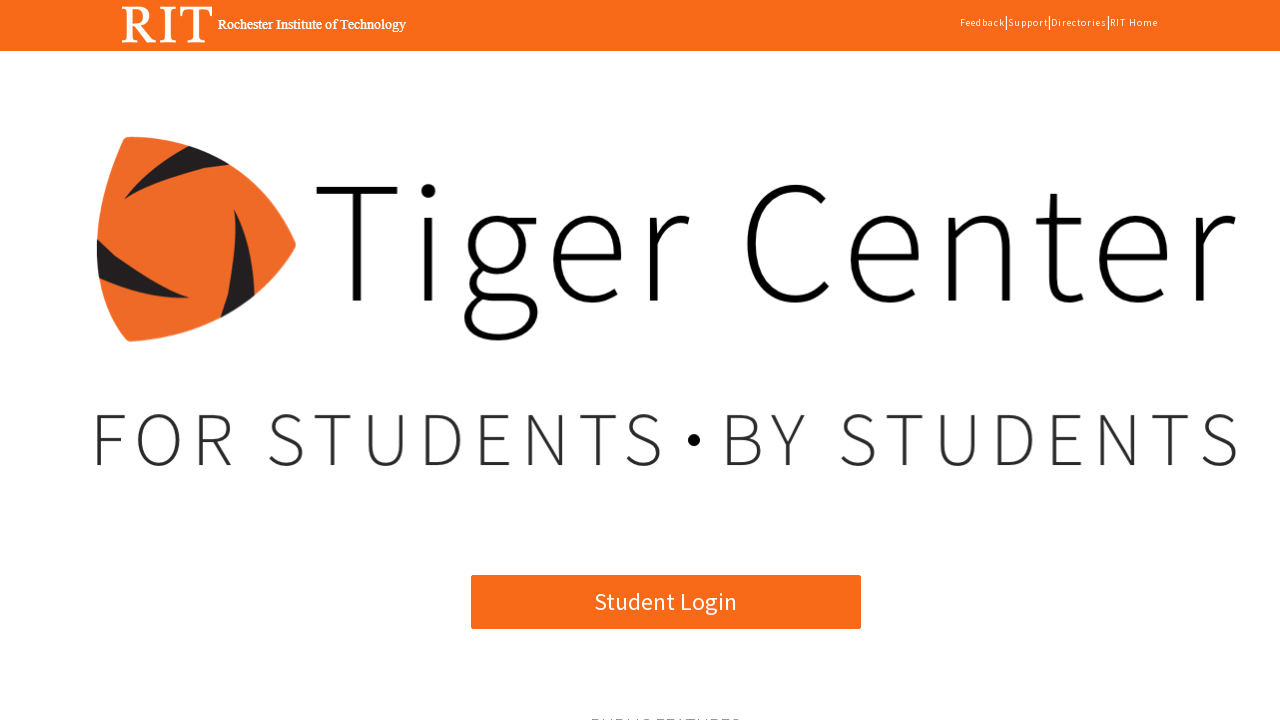

Navigated to Tiger Center landing page
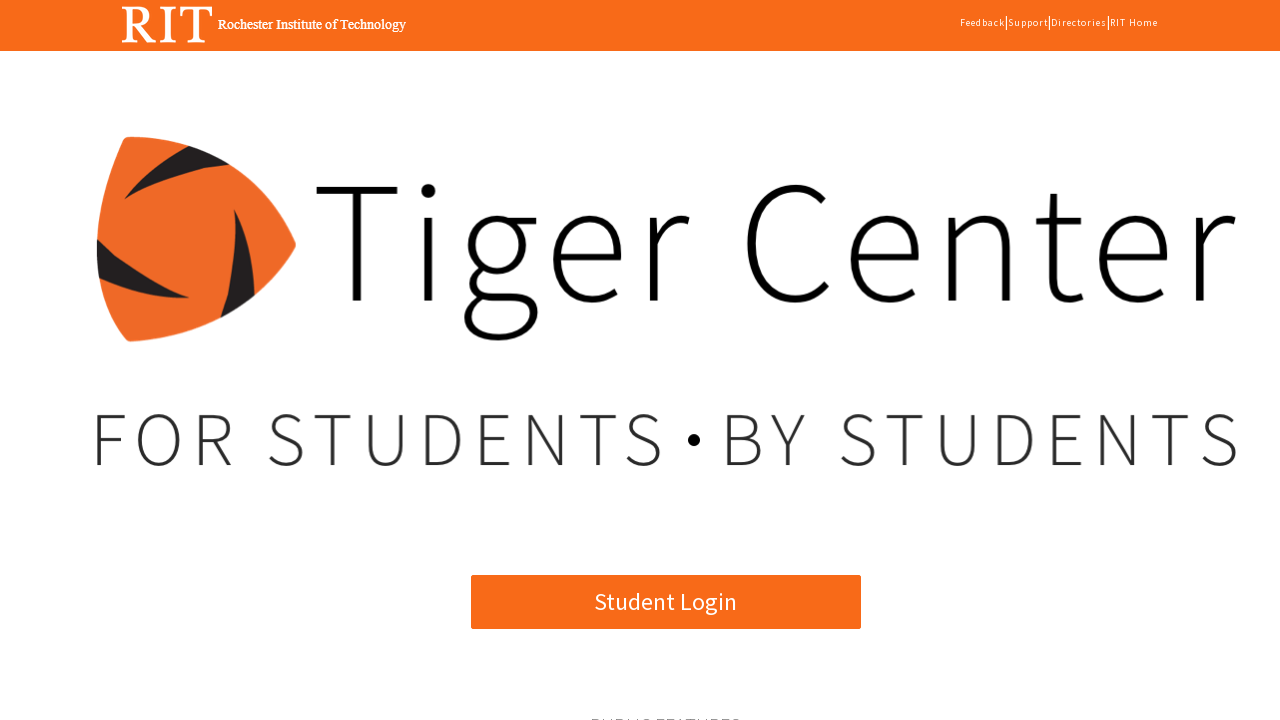

Clicked the Class Search button at (373, 360) on xpath=//*[@id="angularApp"]/app-root/div[2]/mat-sidenav-container[2]/mat-sidenav
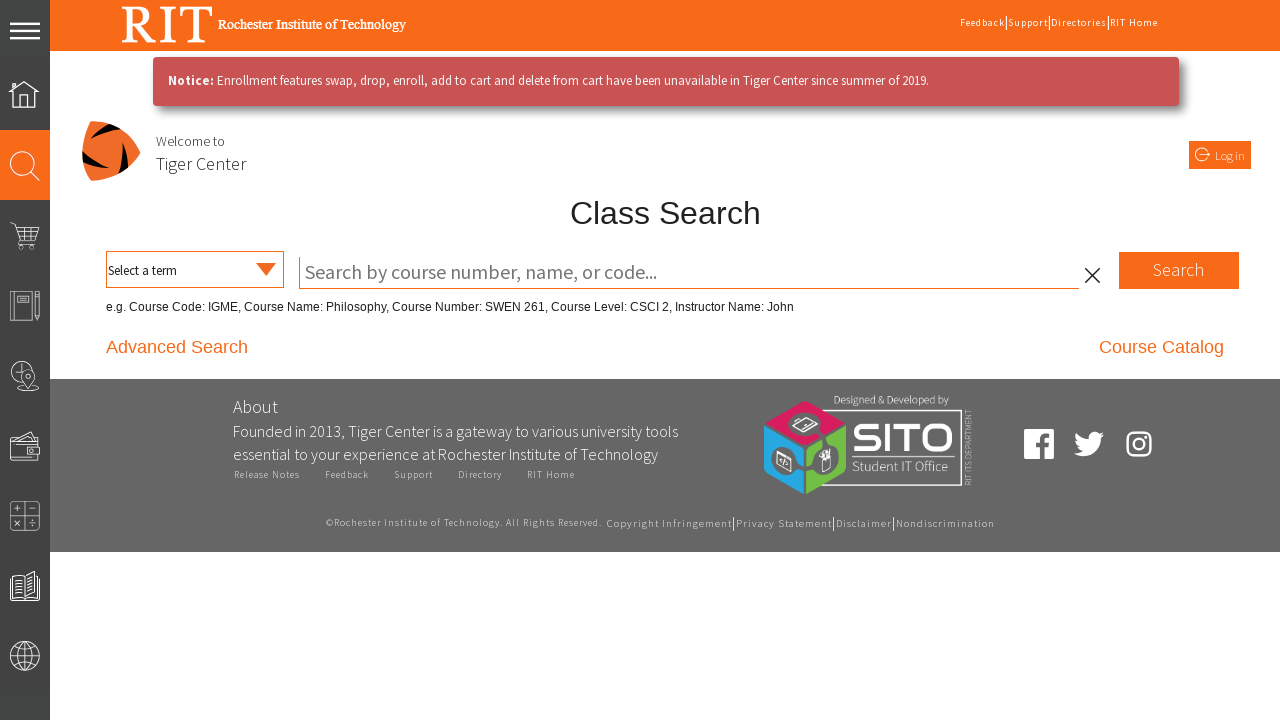

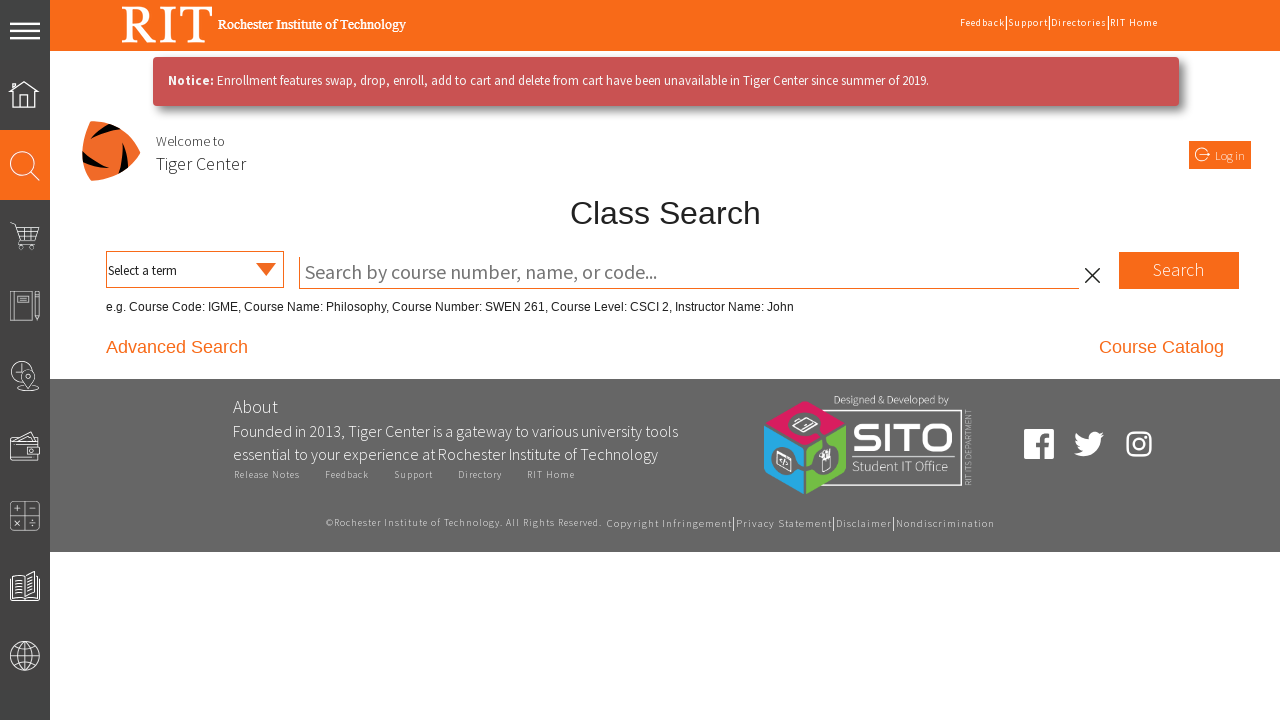